Tests a practice form by filling in first name, last name, selecting gender radio button and hobbies checkbox

Starting URL: https://demoqa.com/automation-practice-form

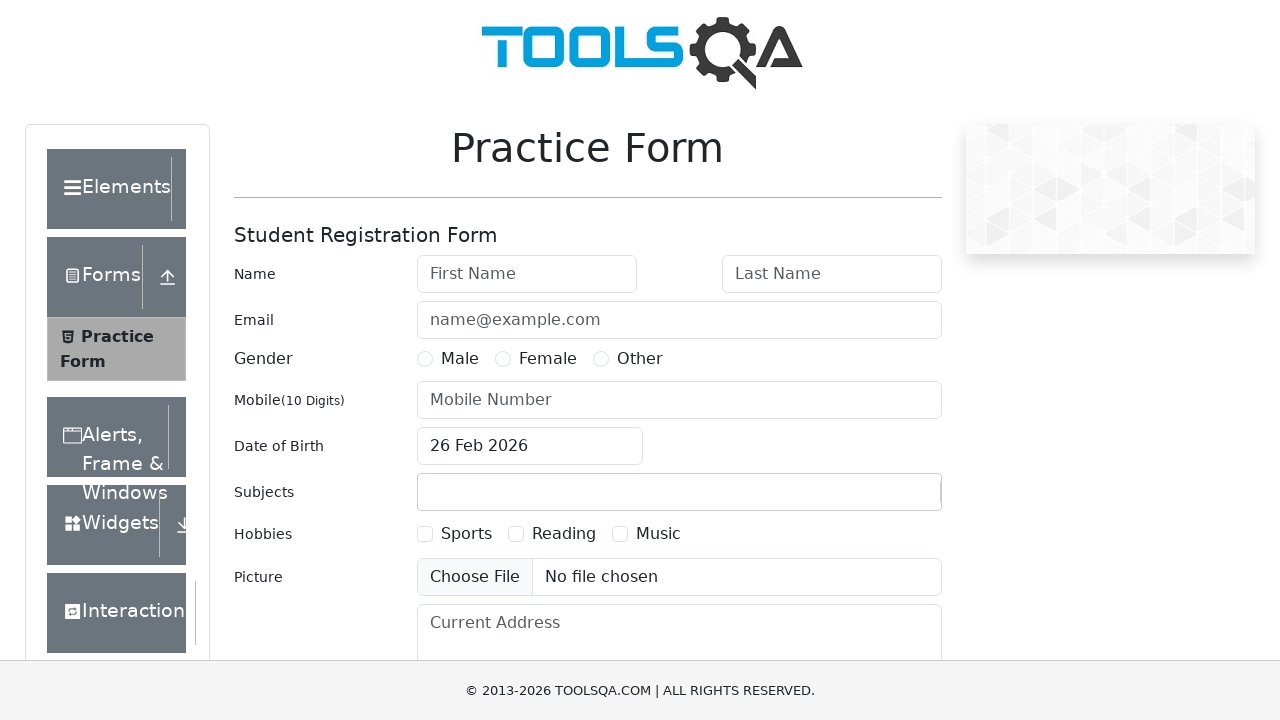

Filled first name field with 'Sharif' on #firstName
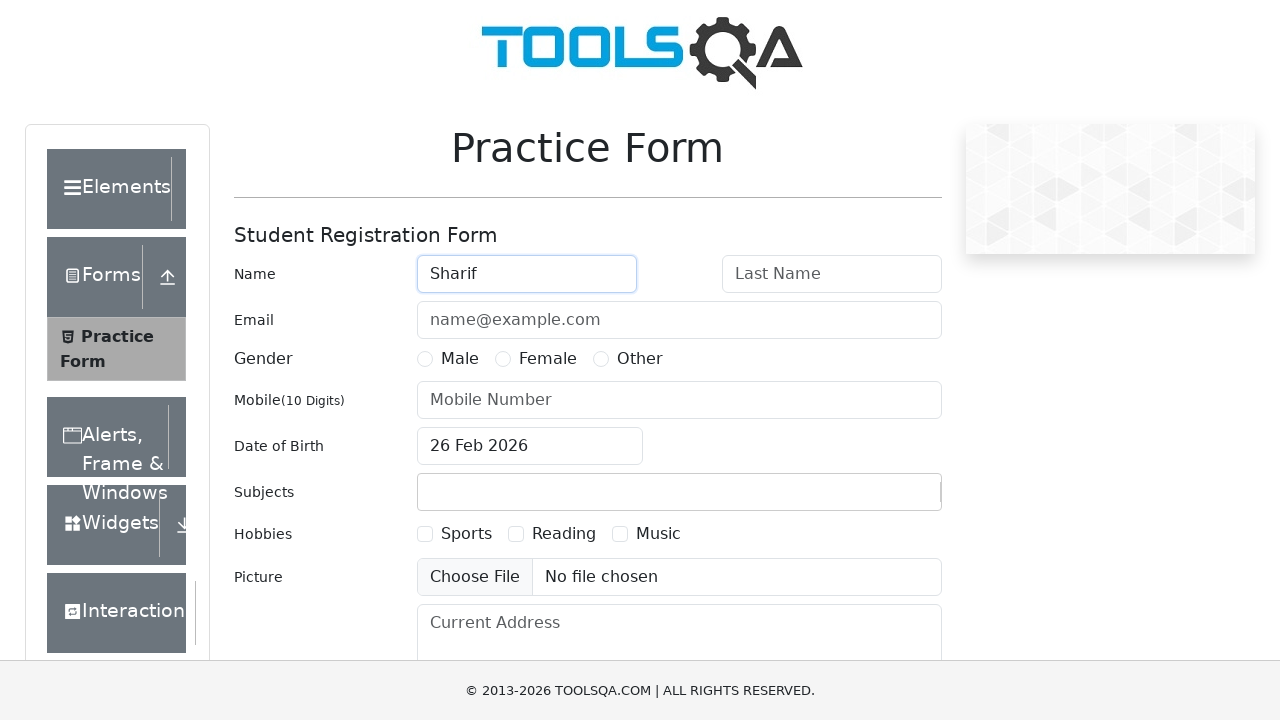

Filled last name field with 'Sharif' on #lastName
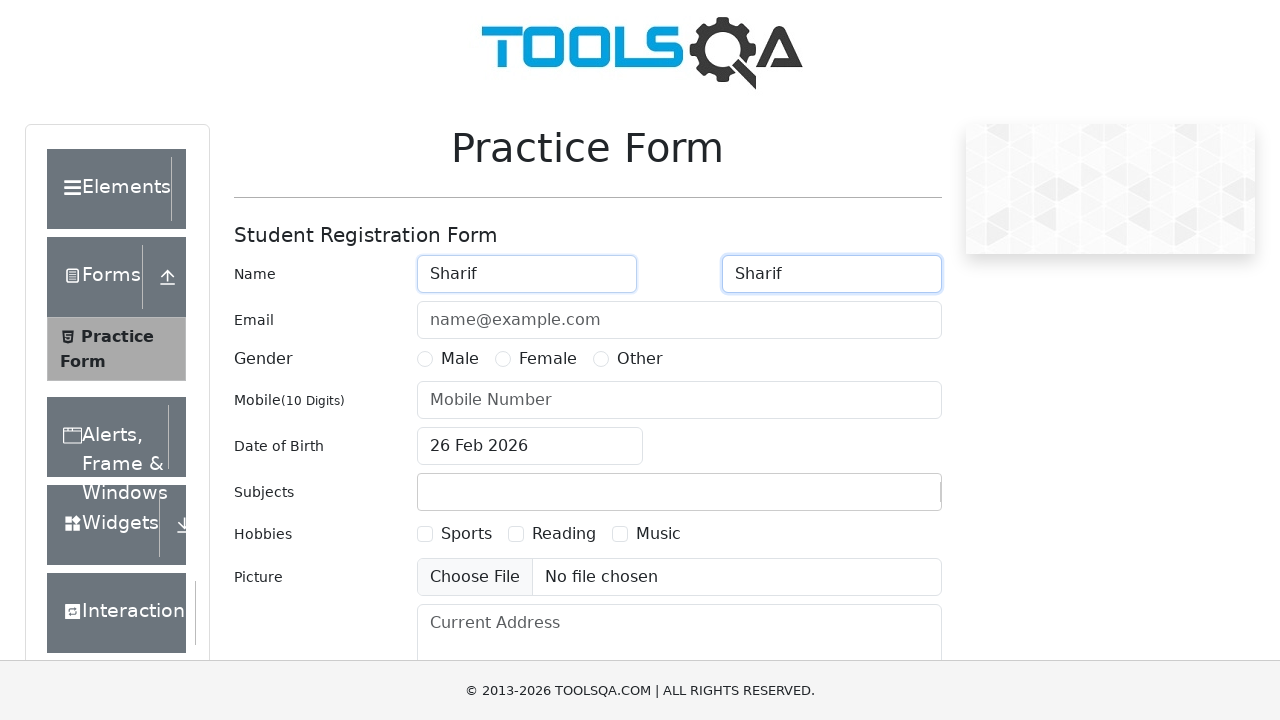

Cleared last name field on #lastName
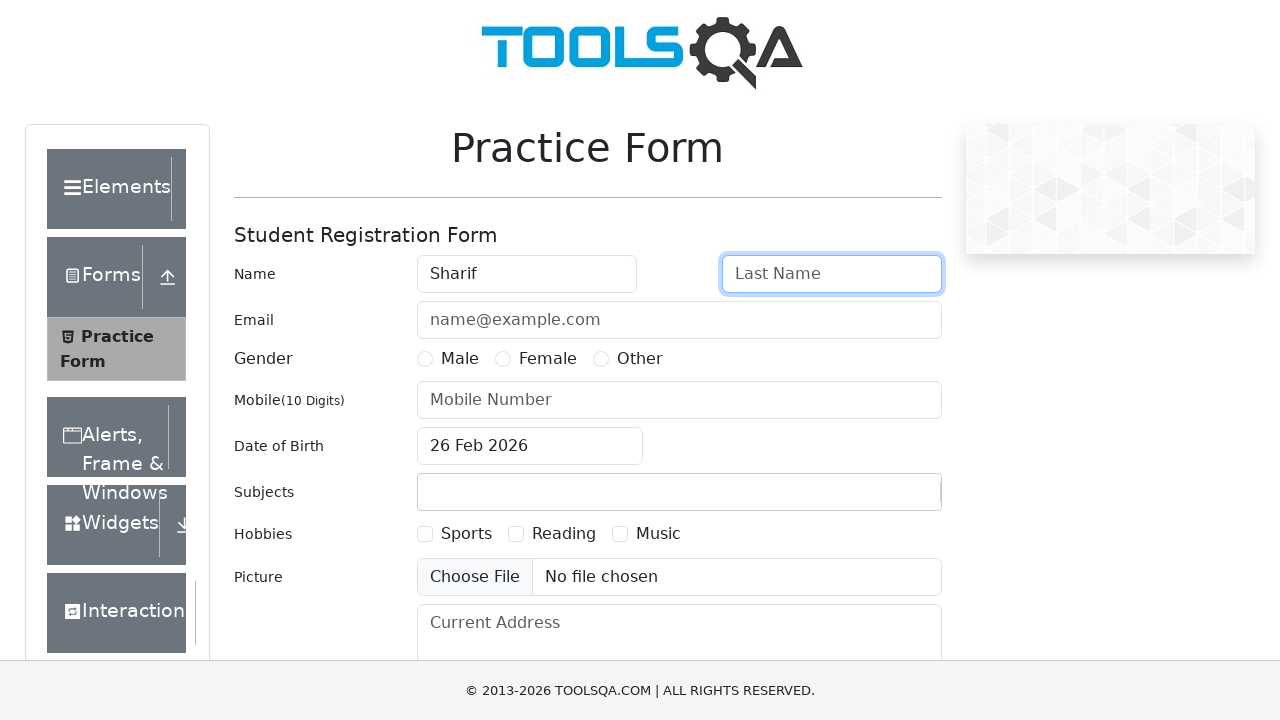

Filled last name field with 'Afroza' on #lastName
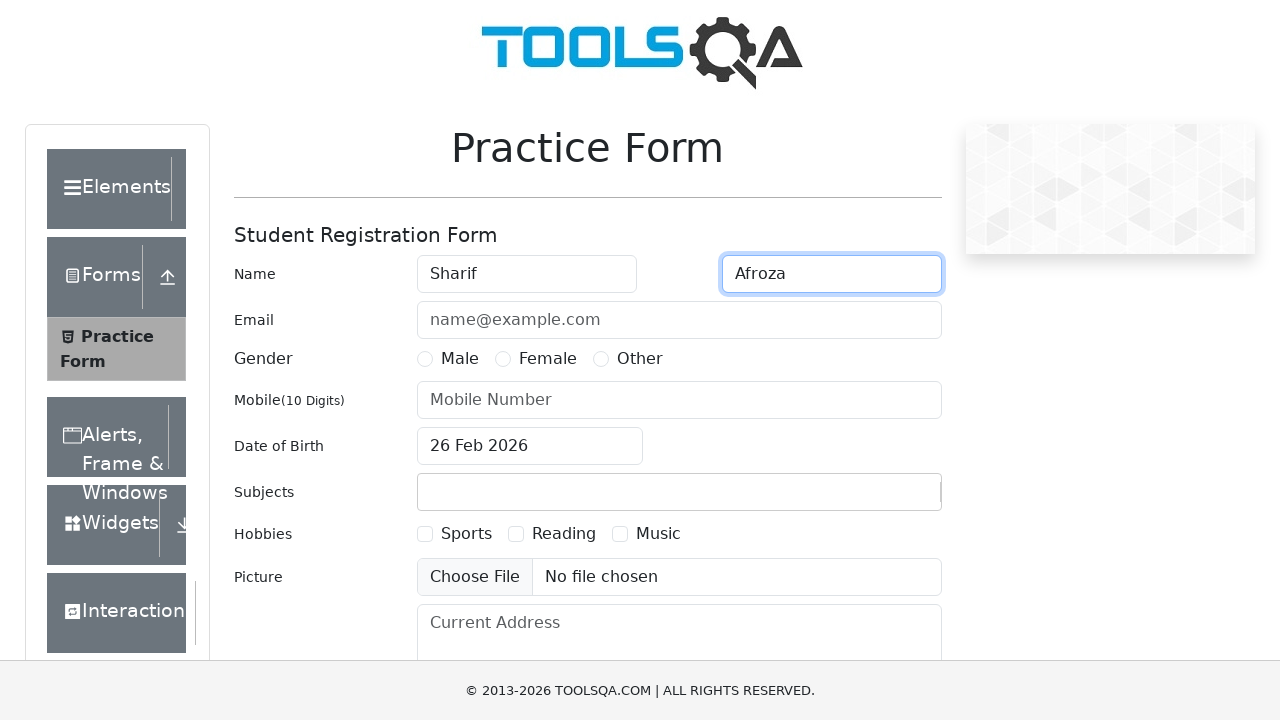

Selected Male gender radio button at (460, 359) on label[for='gender-radio-1']
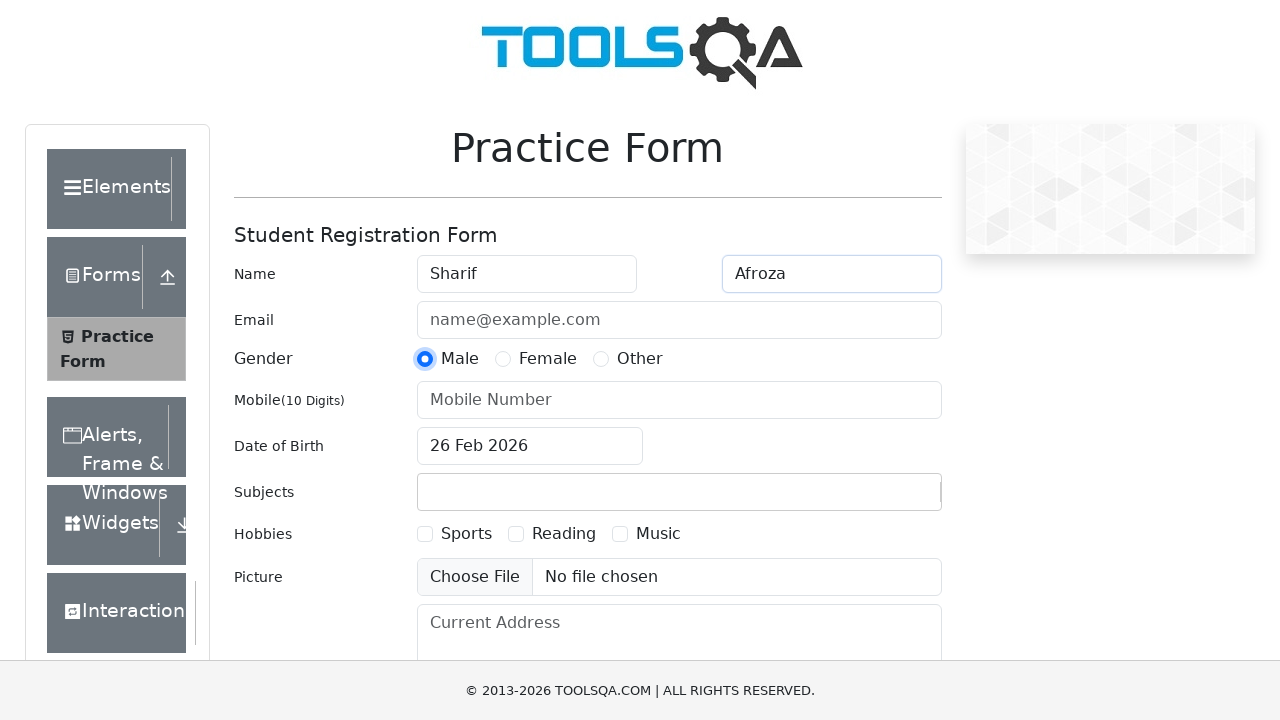

Selected Sports hobby checkbox at (466, 534) on label[for='hobbies-checkbox-1']
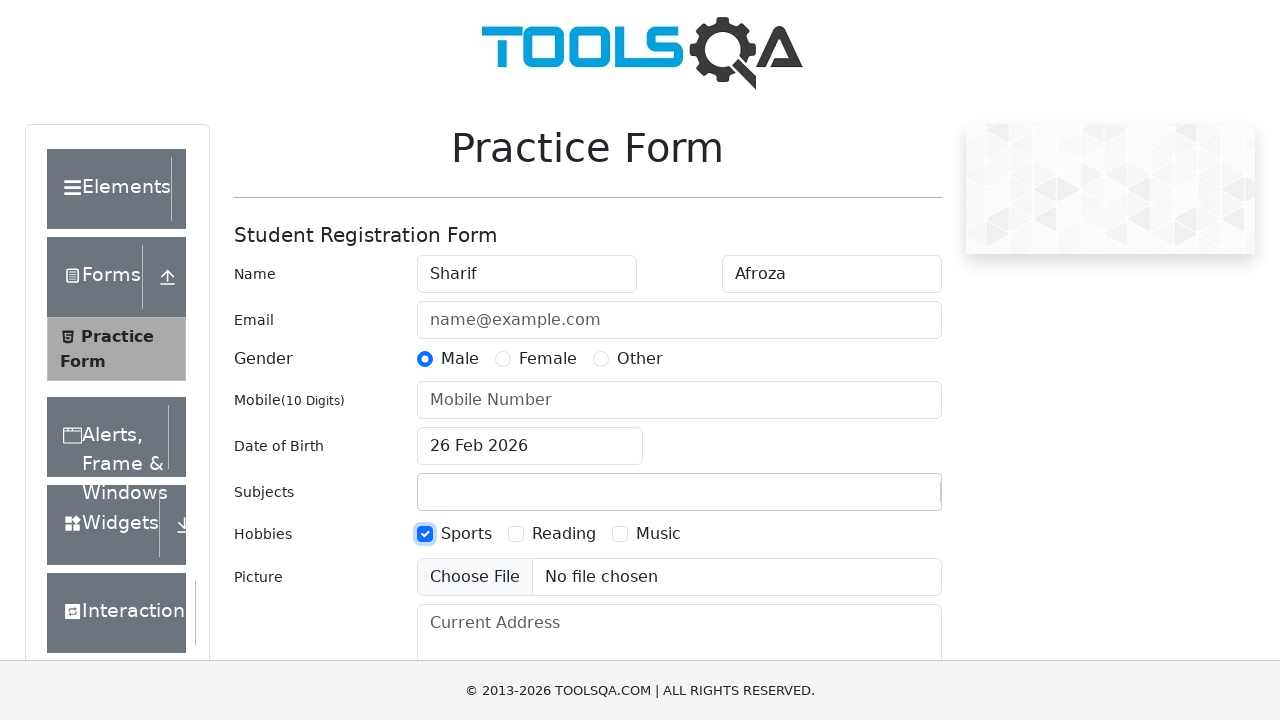

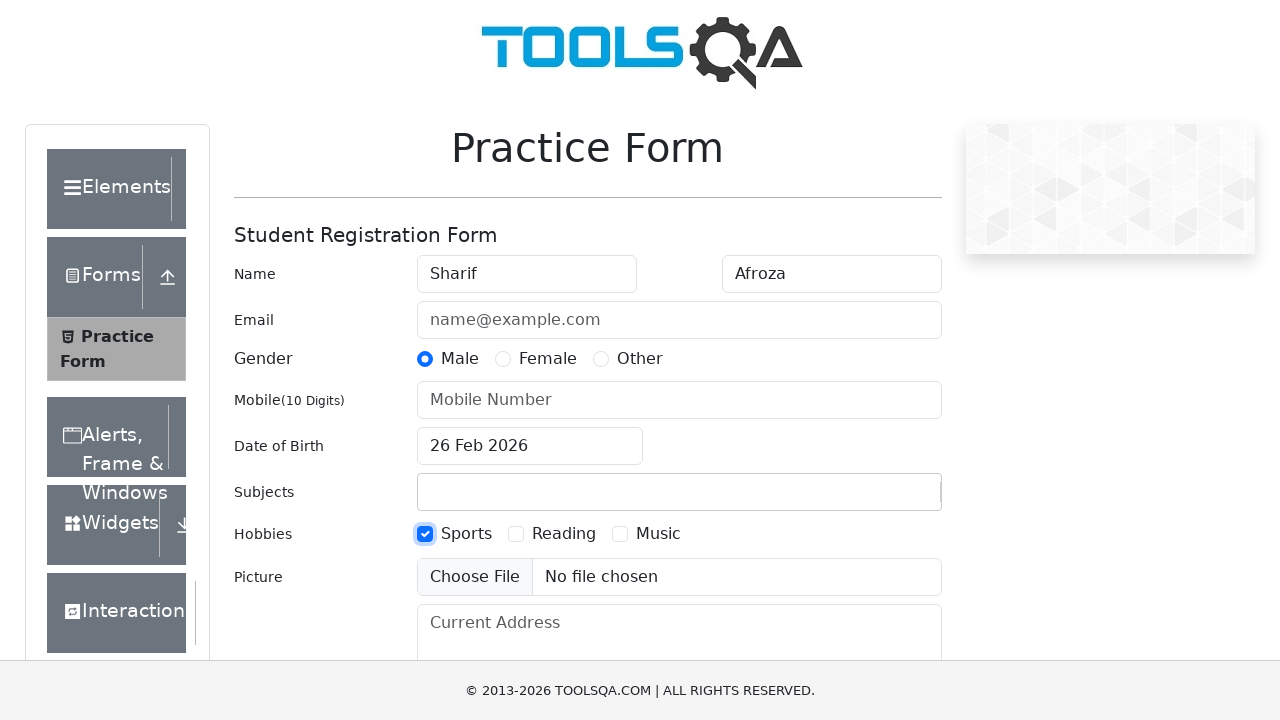